Tests context menu functionality by navigating to the page, right-clicking on the hot-spot element, and accepting the resulting alert

Starting URL: http://the-internet.herokuapp.com/

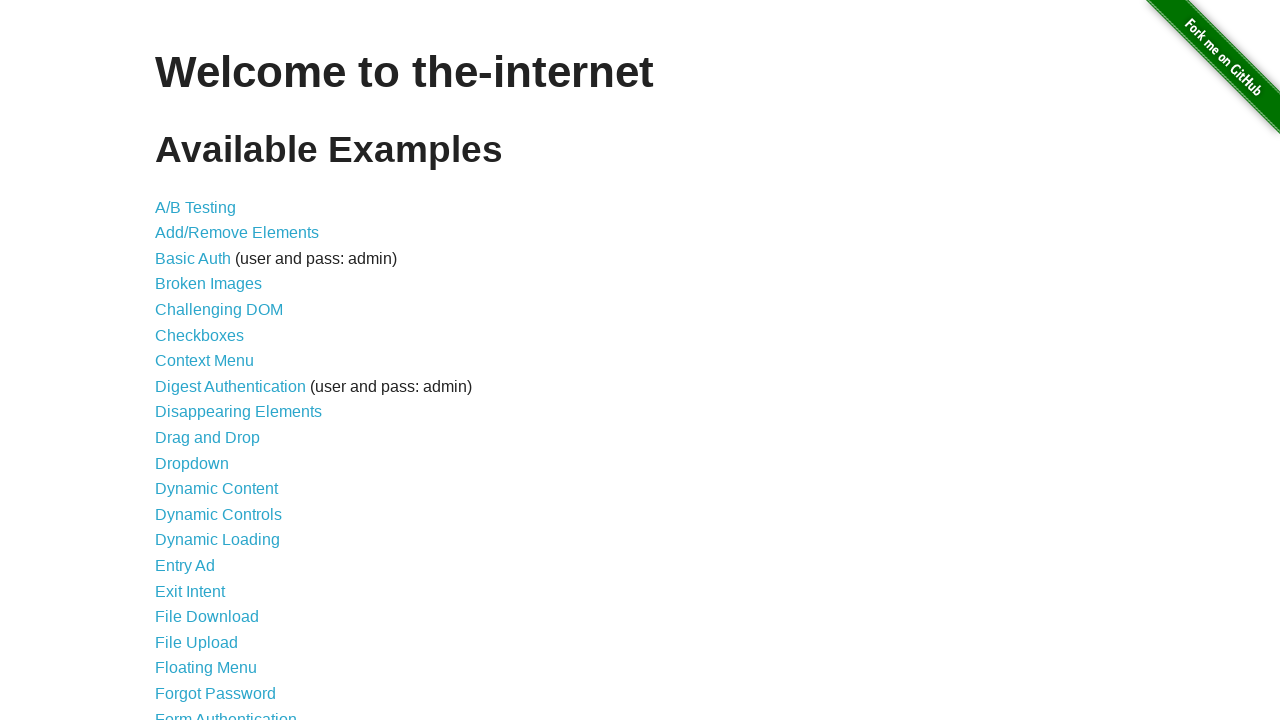

Clicked on Context Menu link at (204, 361) on text=Context Menu
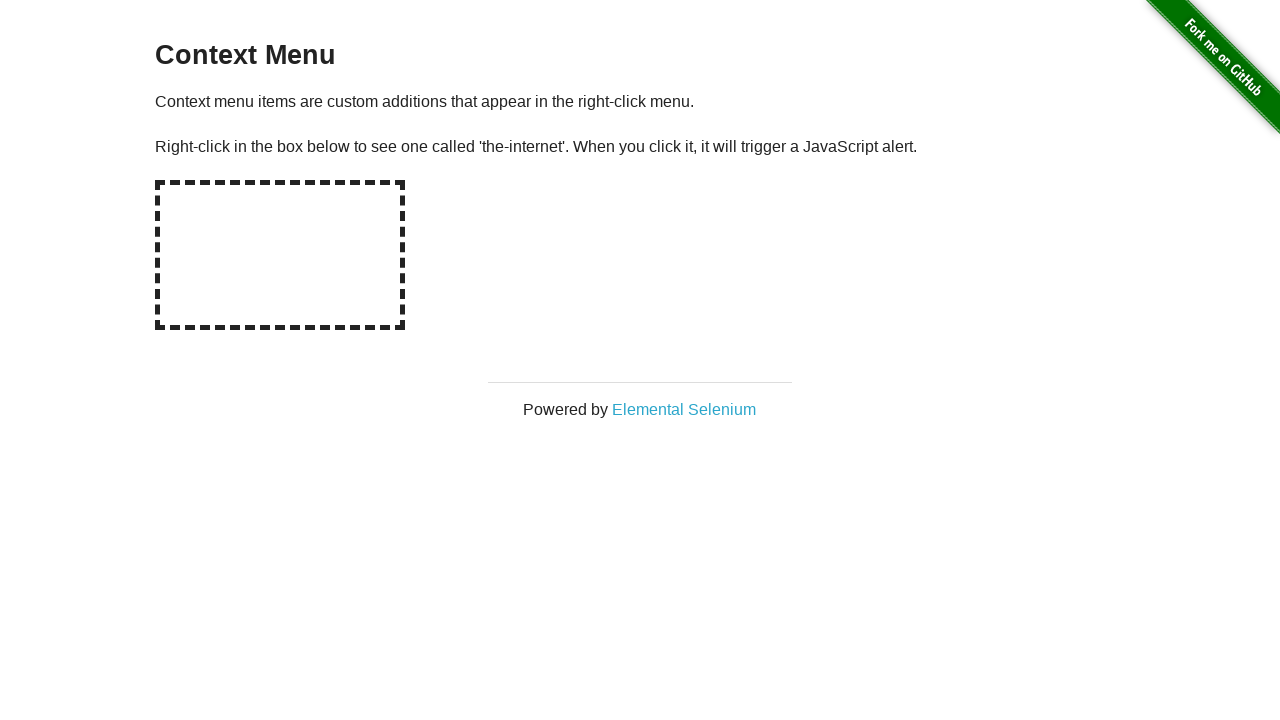

Hot-spot element loaded and became visible
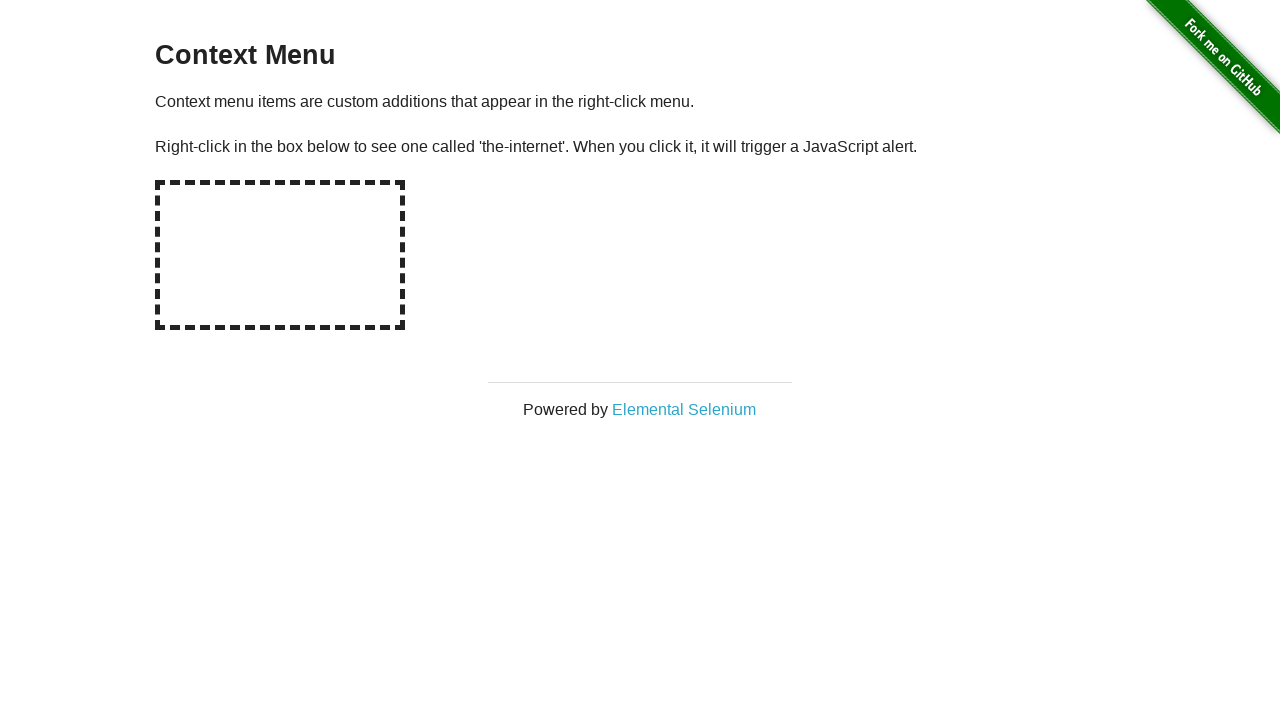

Right-clicked on hot-spot element at (280, 255) on #hot-spot
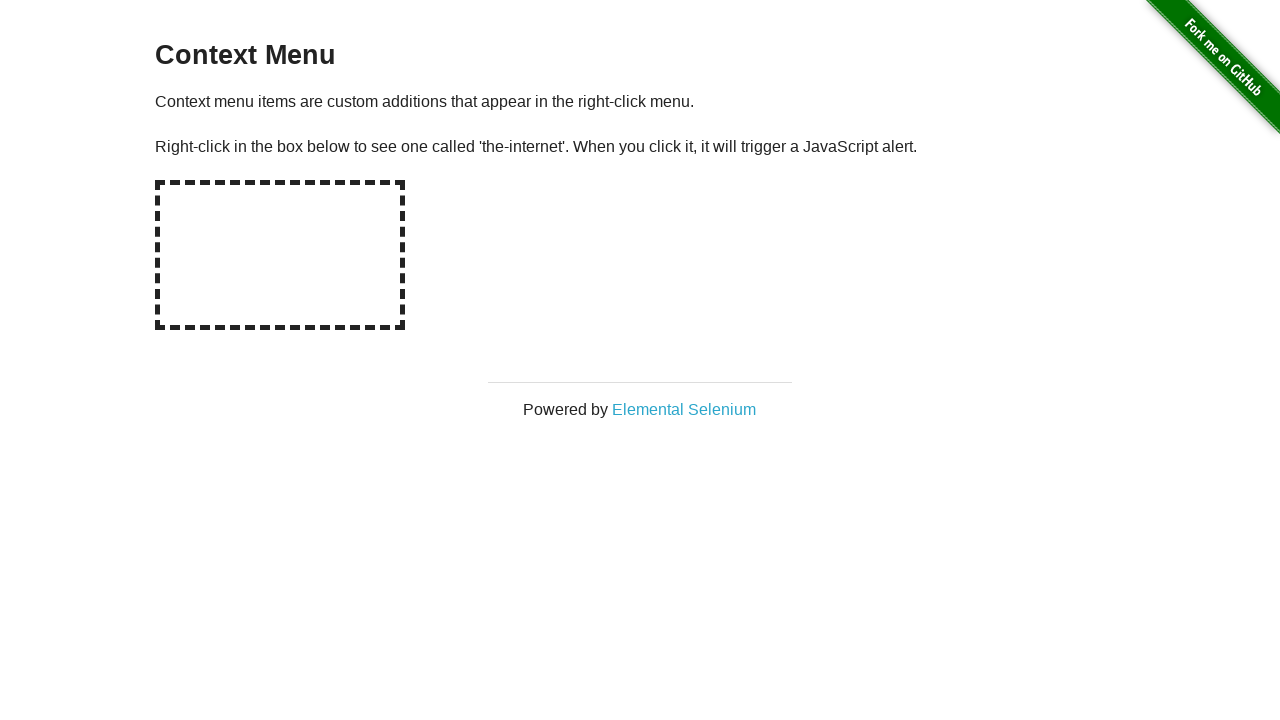

Set up dialog handler to accept alerts
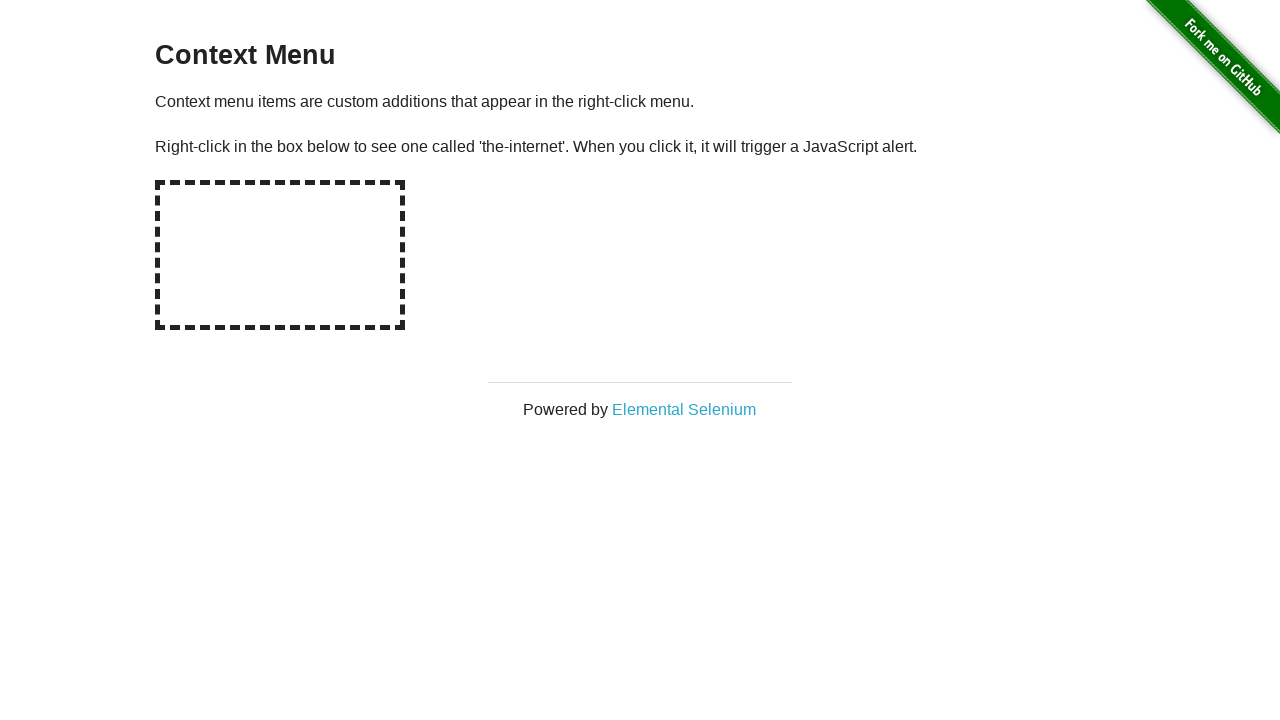

Right-clicked on hot-spot element again to trigger context menu at (280, 255) on #hot-spot
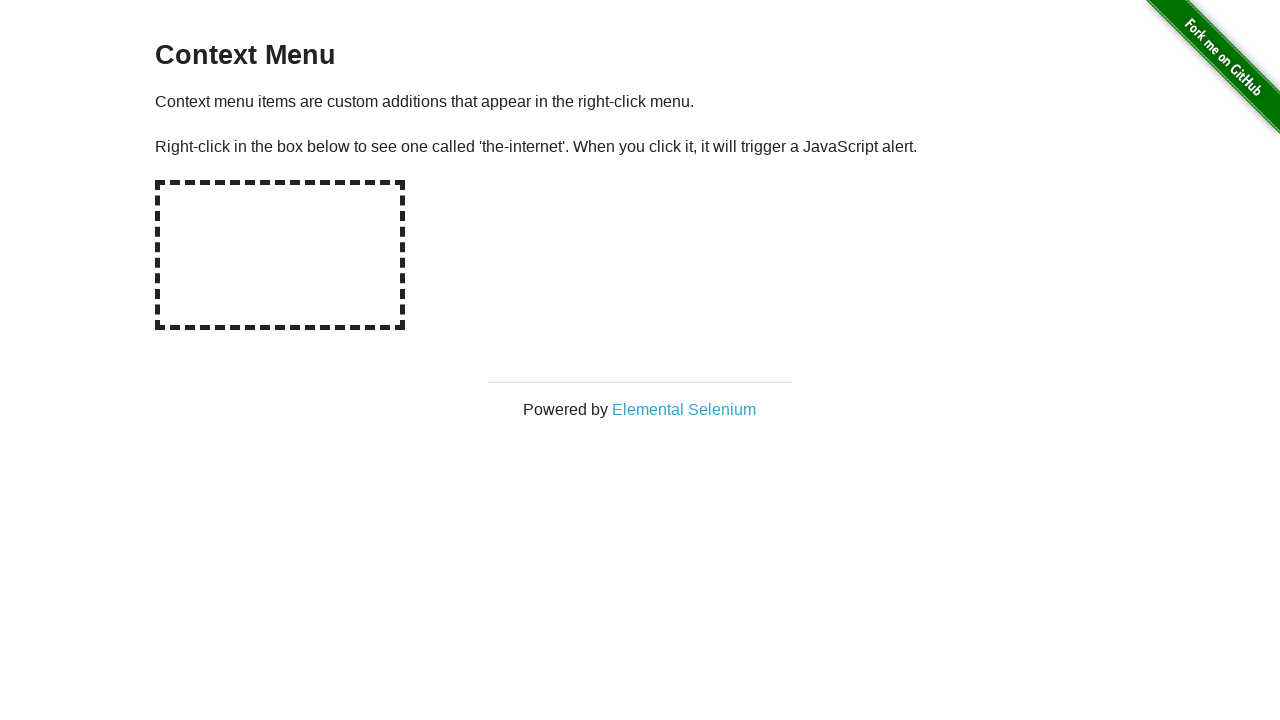

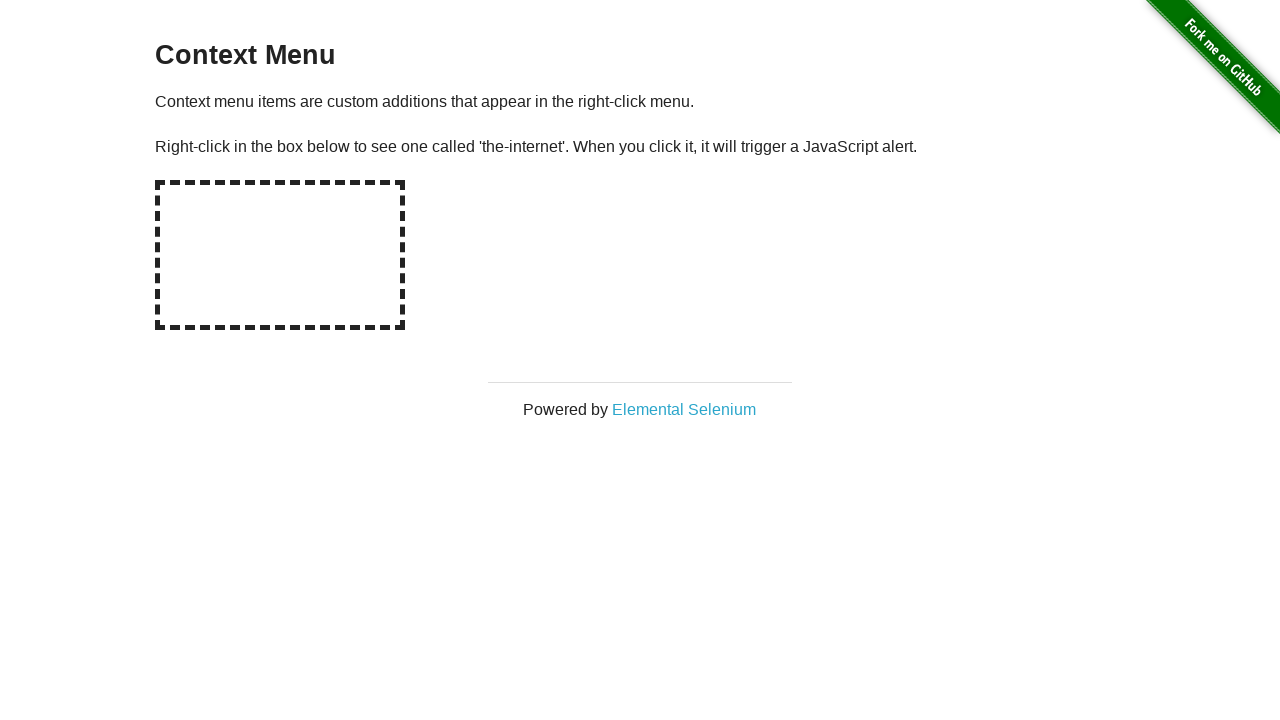